Tests dynamic content loading by clicking a start button and verifying that "Hello World!" text appears after the content loads

Starting URL: http://the-internet.herokuapp.com/dynamic_loading/1

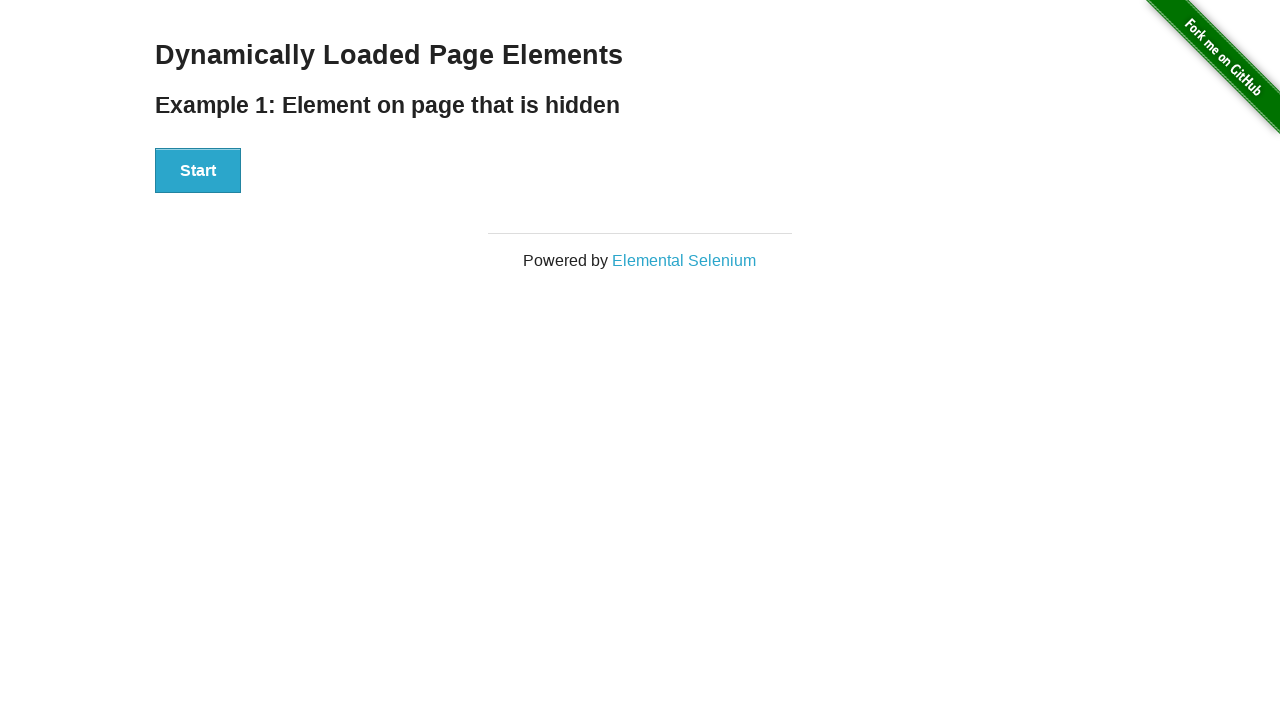

Clicked start button to trigger dynamic content loading at (198, 171) on #start > button
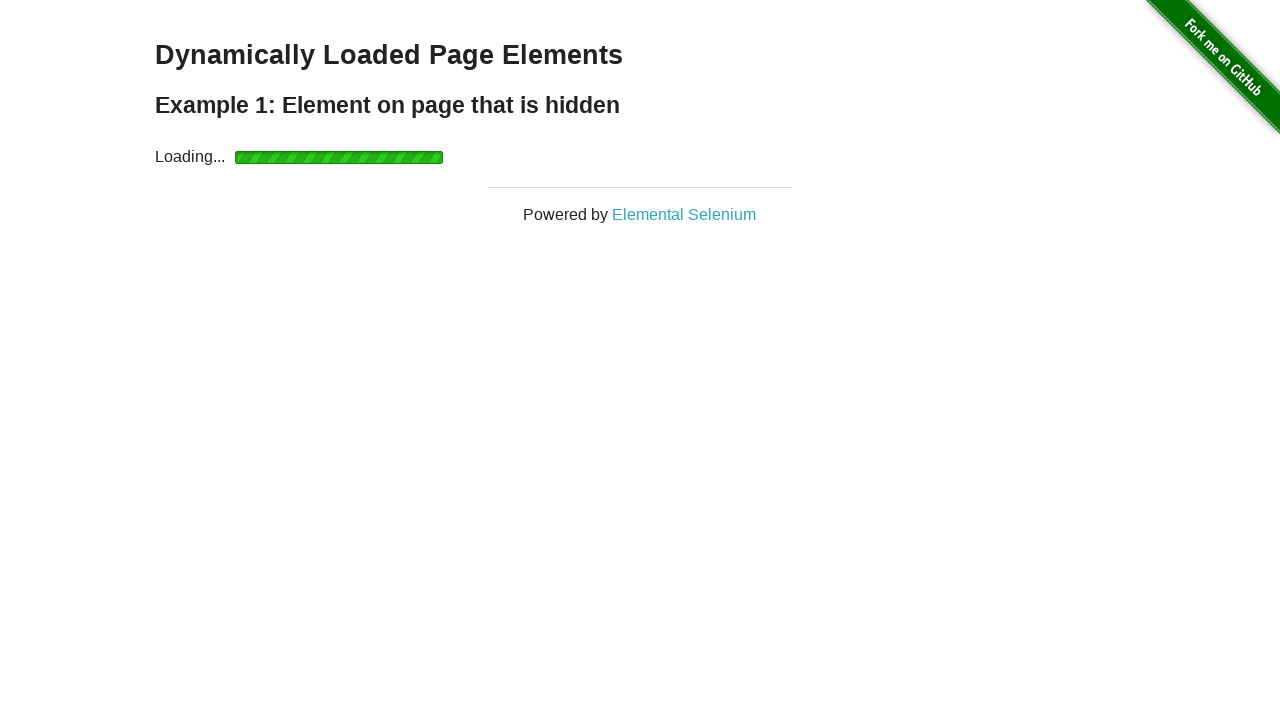

Waited for dynamically loaded 'Hello World!' content to appear
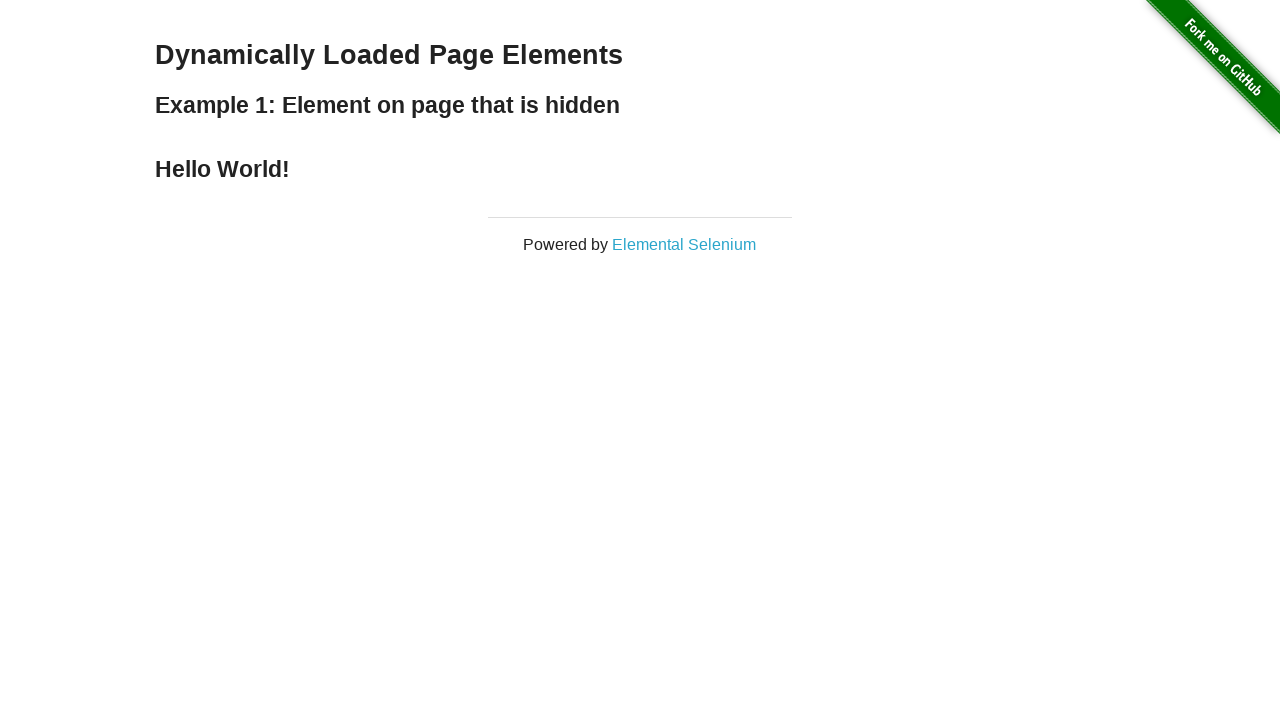

Located 'Hello World!' element
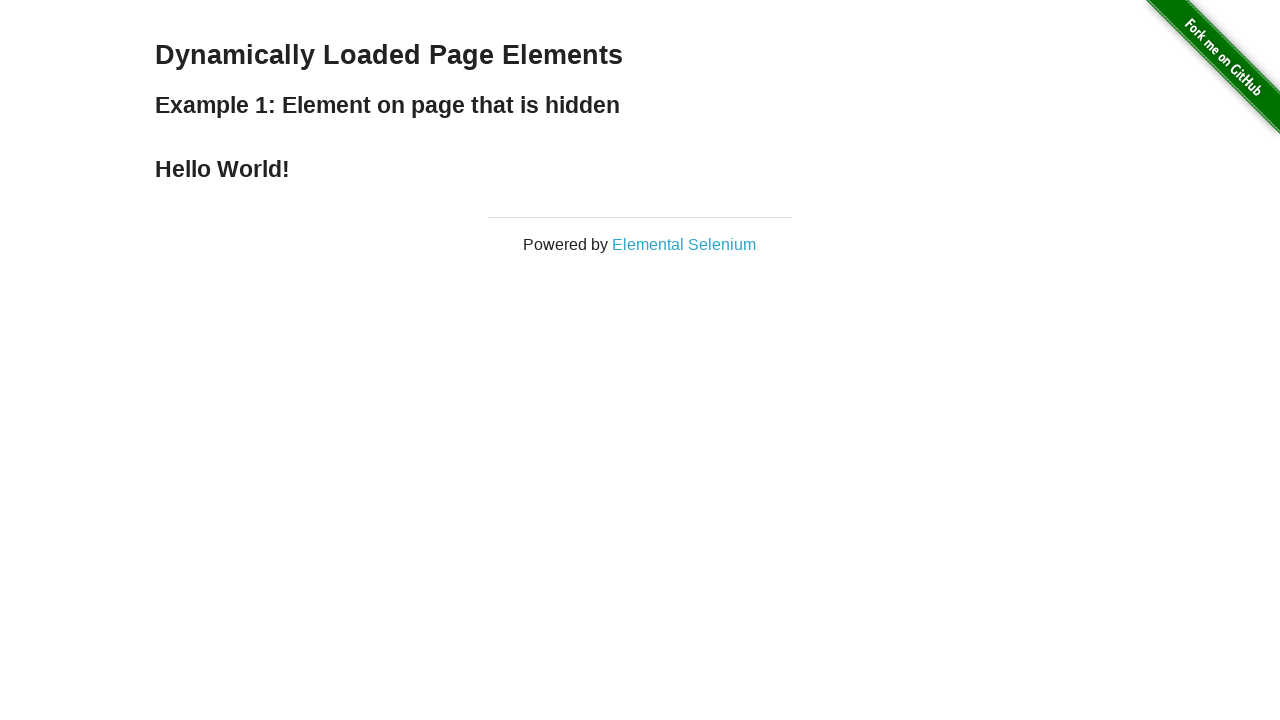

Verified that 'Hello World!' text content is correct
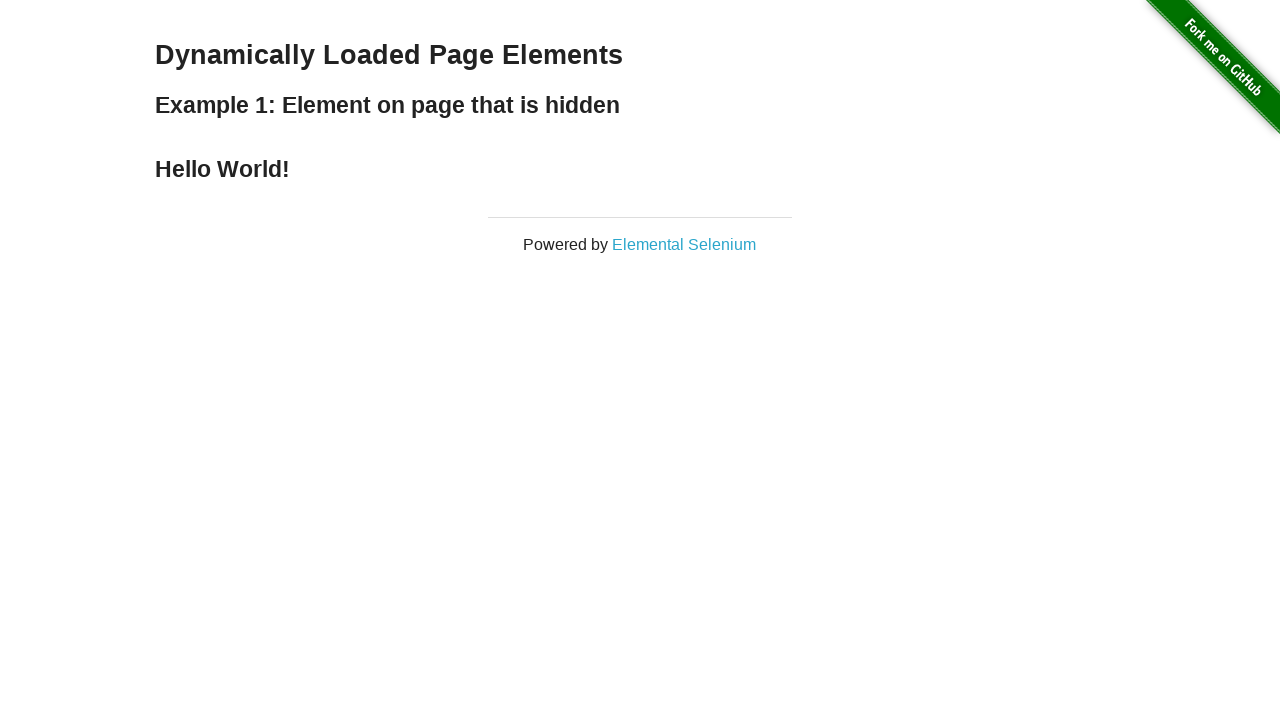

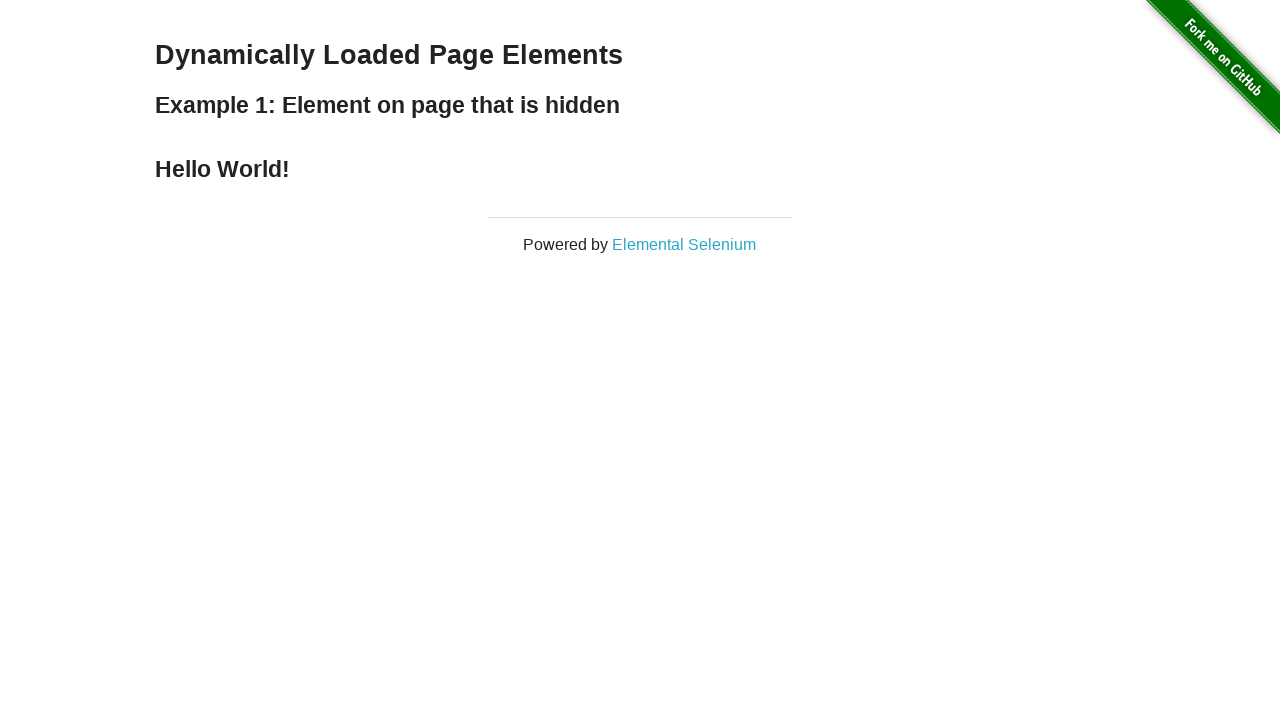